Tests JavaScript alert handling by clicking a button that triggers an alert and accepting it

Starting URL: https://demoqa.com/alerts

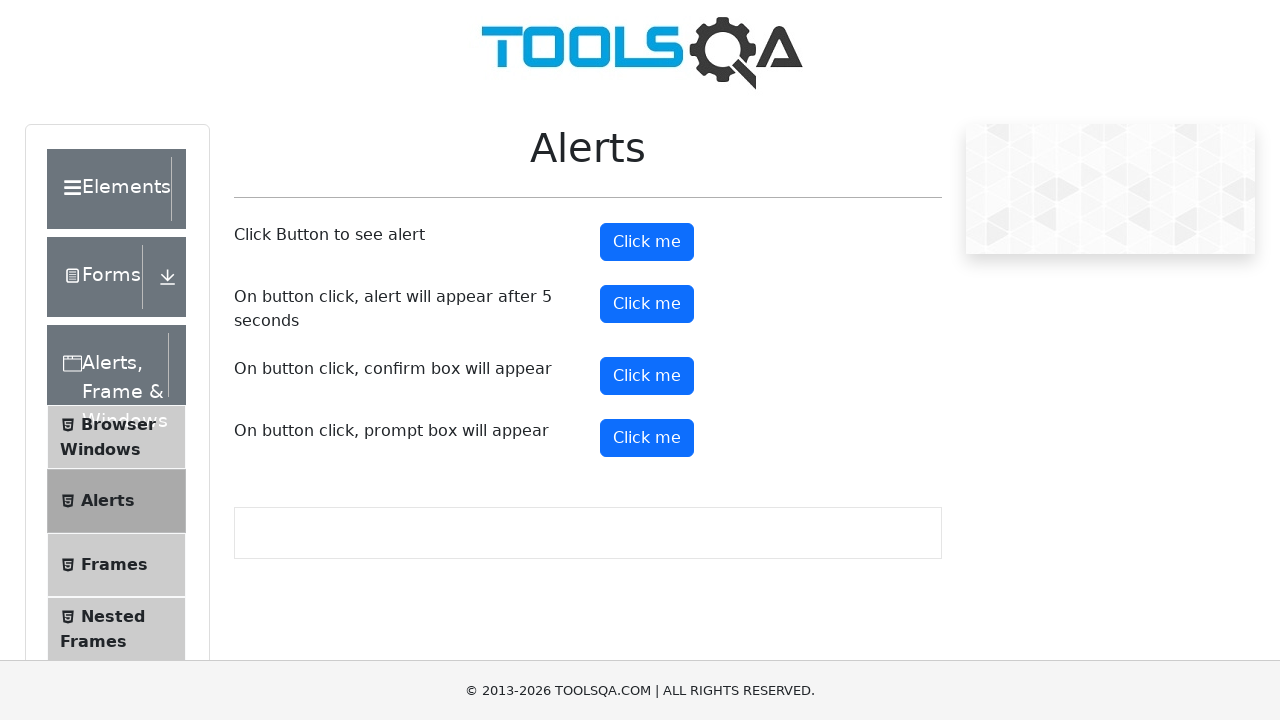

Set up dialog handler to accept alerts
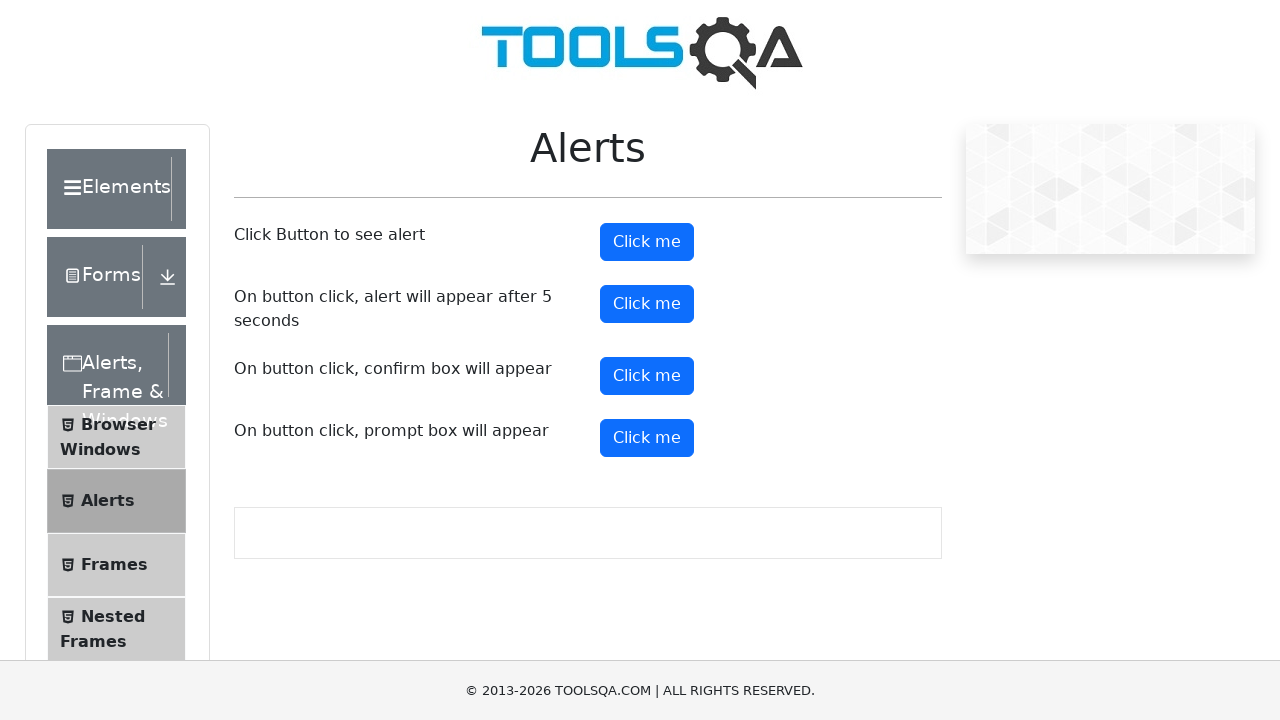

Clicked the 3rd 'Click me' button to trigger the confirm alert at (647, 376) on text=Click me >> nth=2
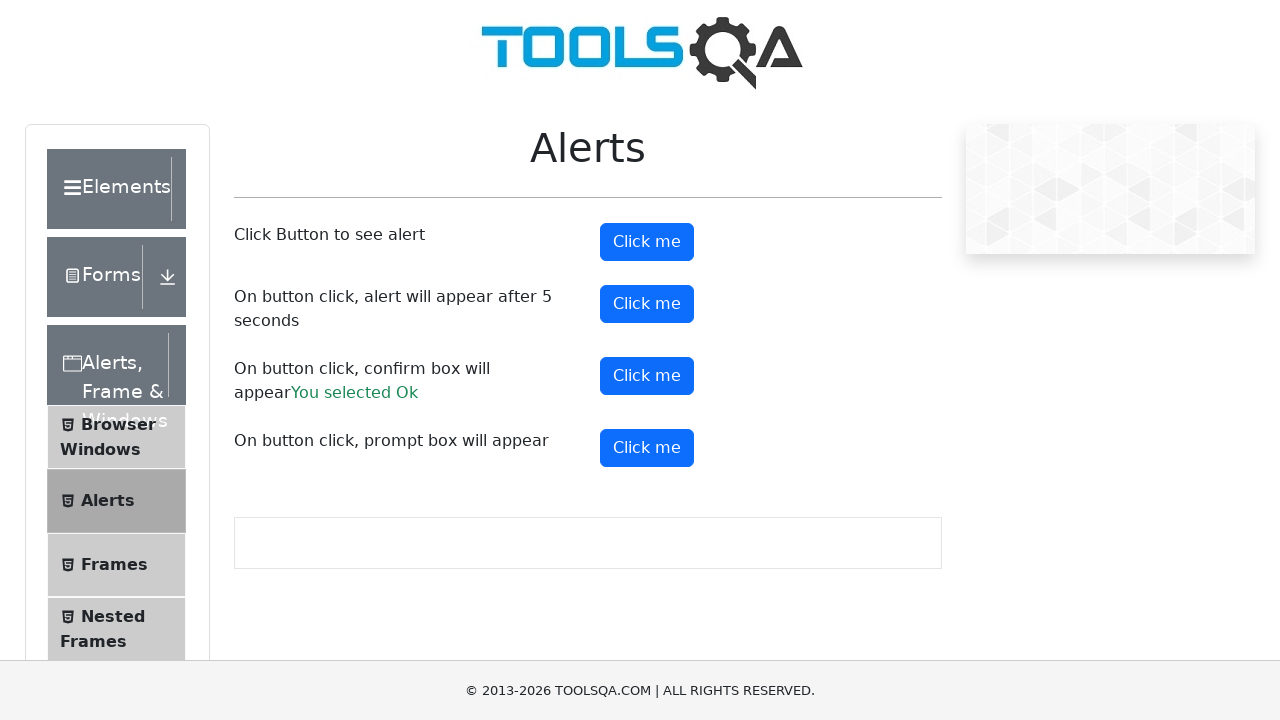

Verified that the alert result text displays 'You selected Ok'
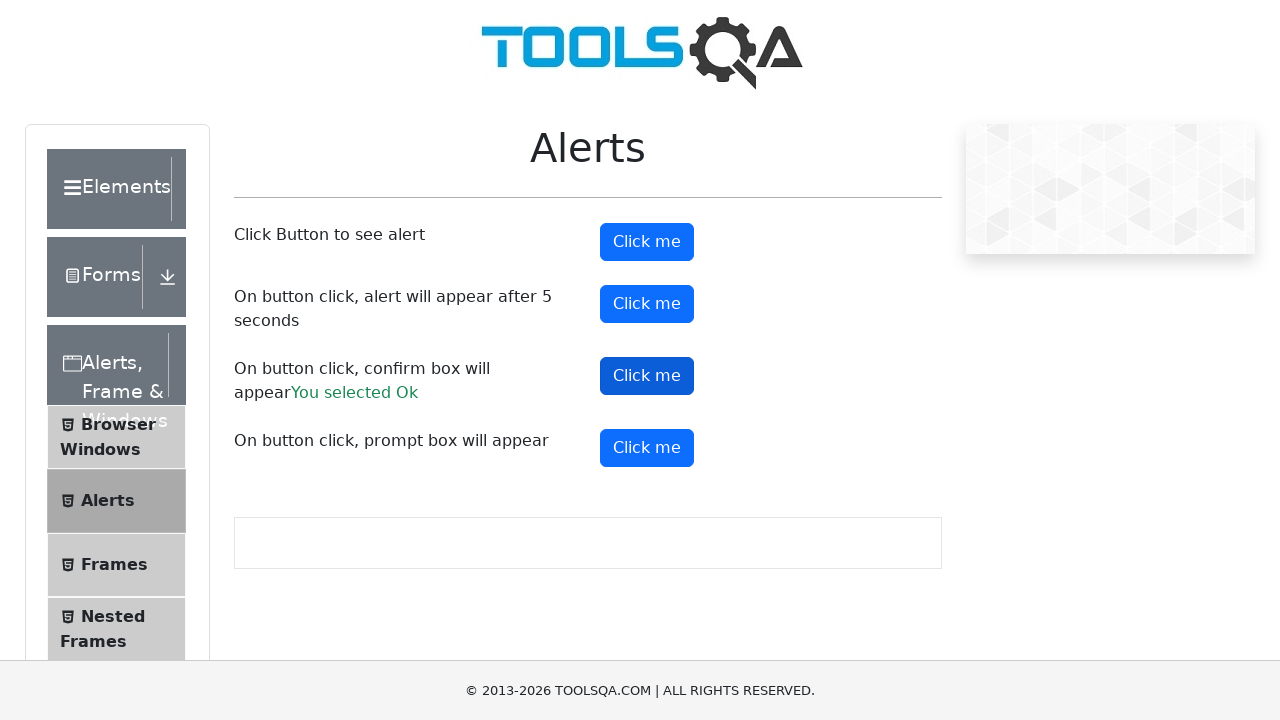

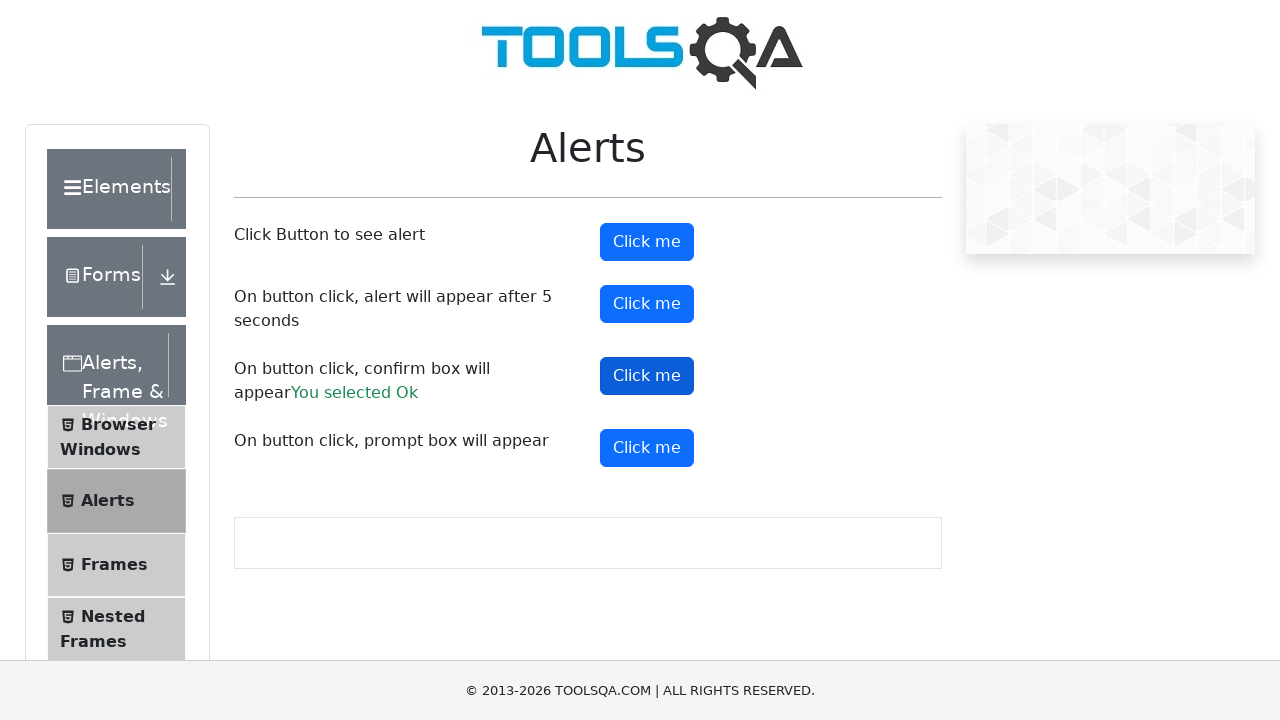